Tests large modal dialog functionality by clicking the button to open it, verifying its Lorem Ipsum content, and then closing it

Starting URL: https://demoqa.com/modal-dialogs

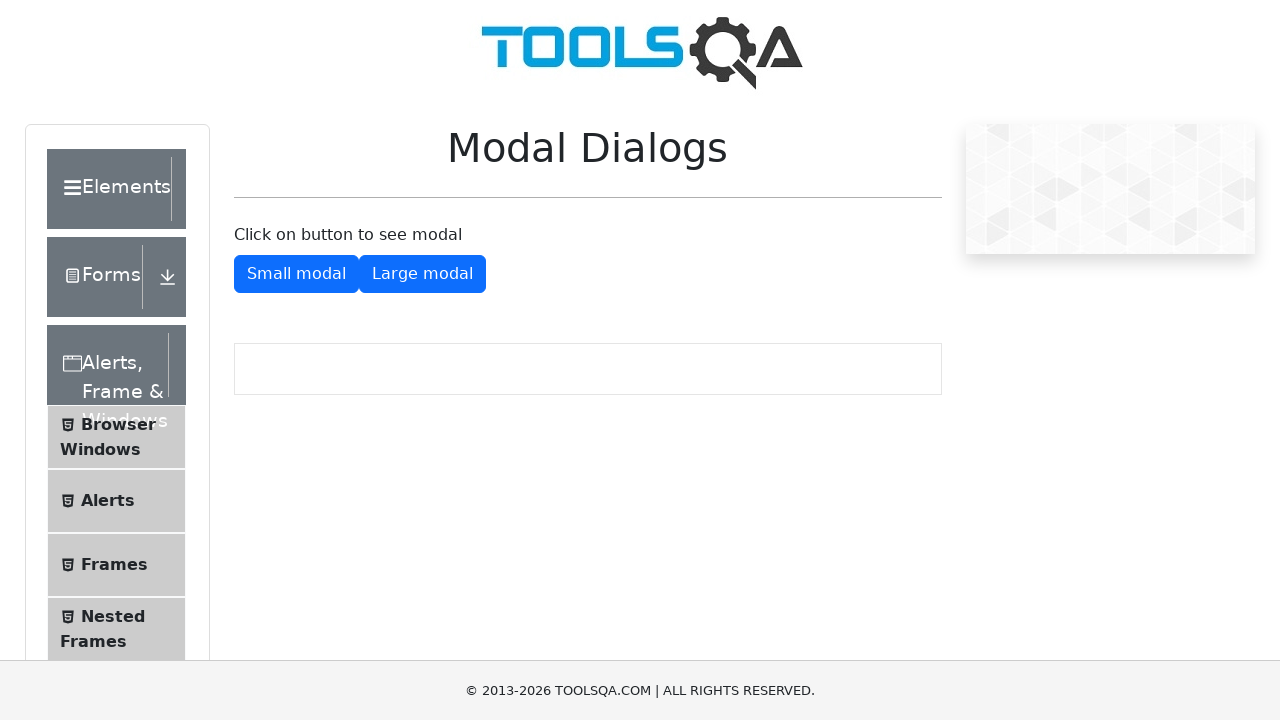

Clicked button to open large modal dialog at (422, 274) on #showLargeModal
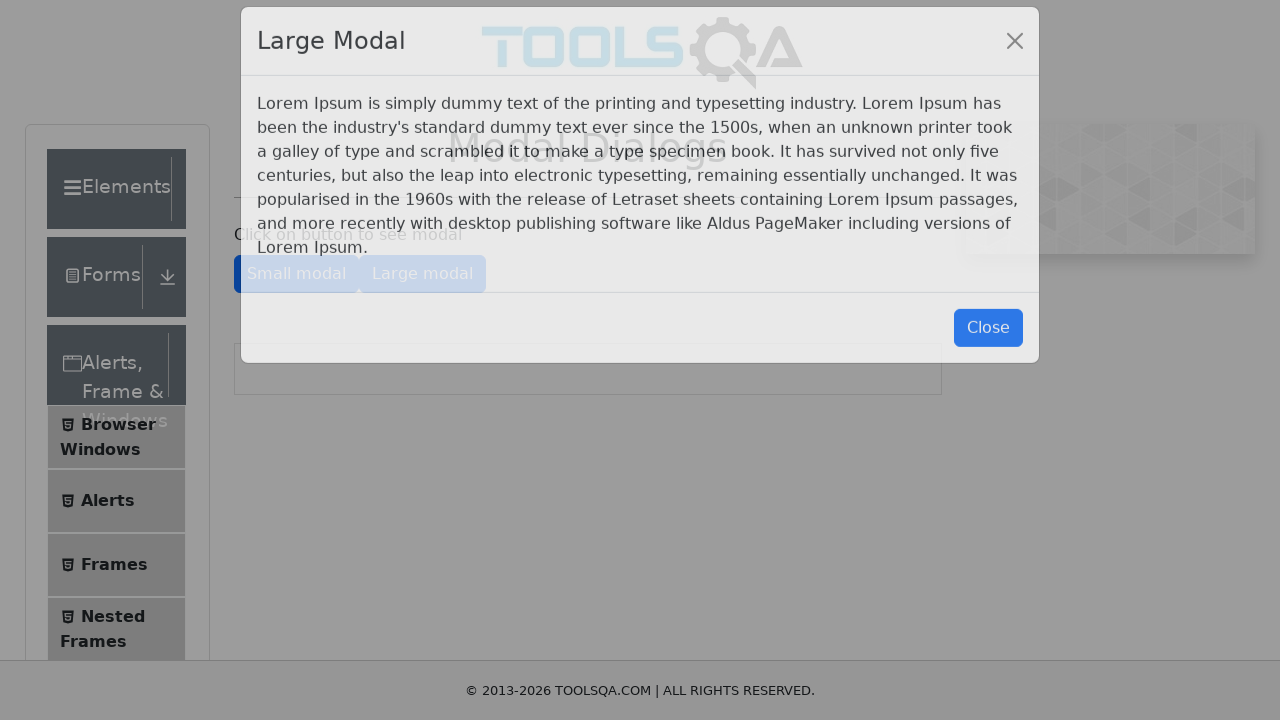

Large modal dialog appeared and became visible
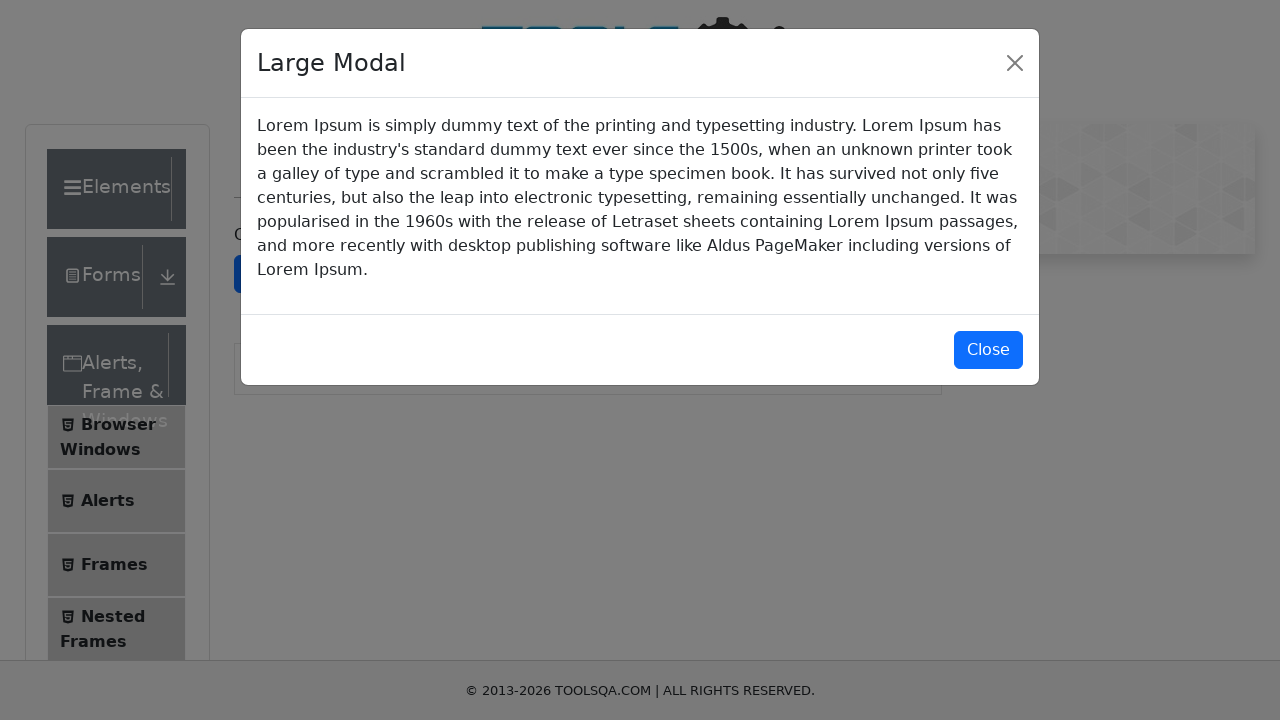

Located modal body element
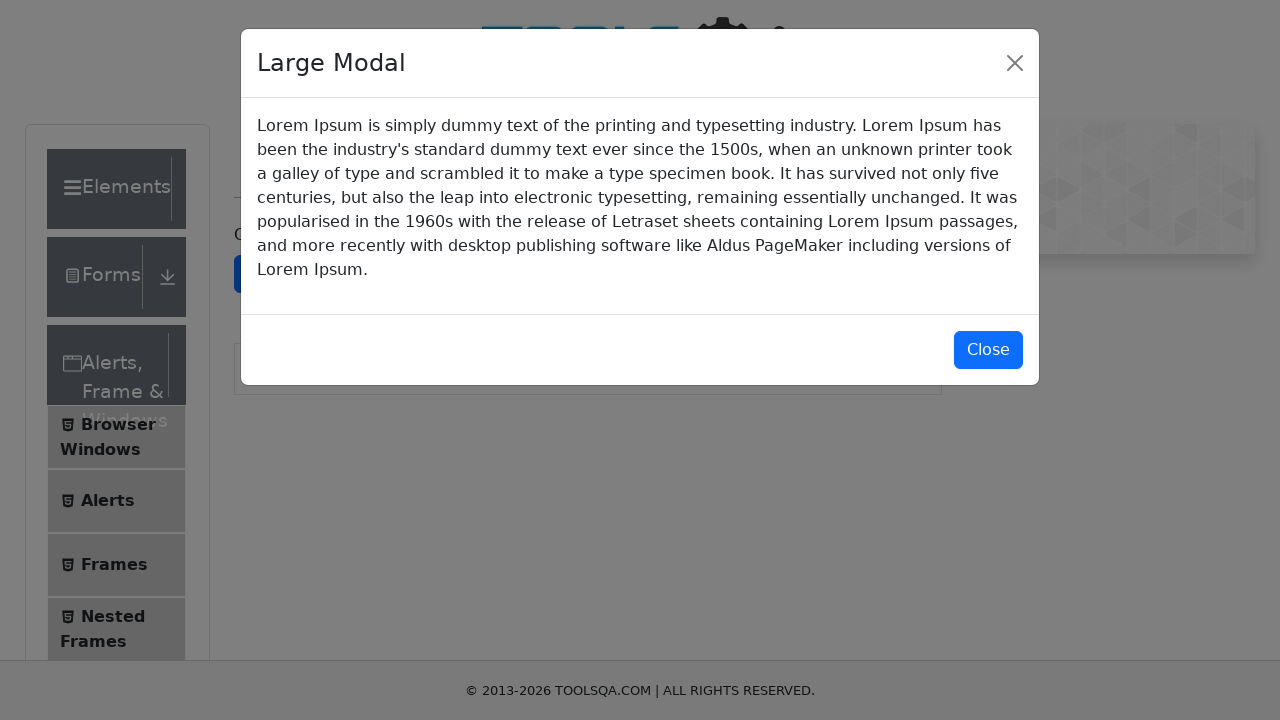

Verified modal body contains correct Lorem Ipsum text content
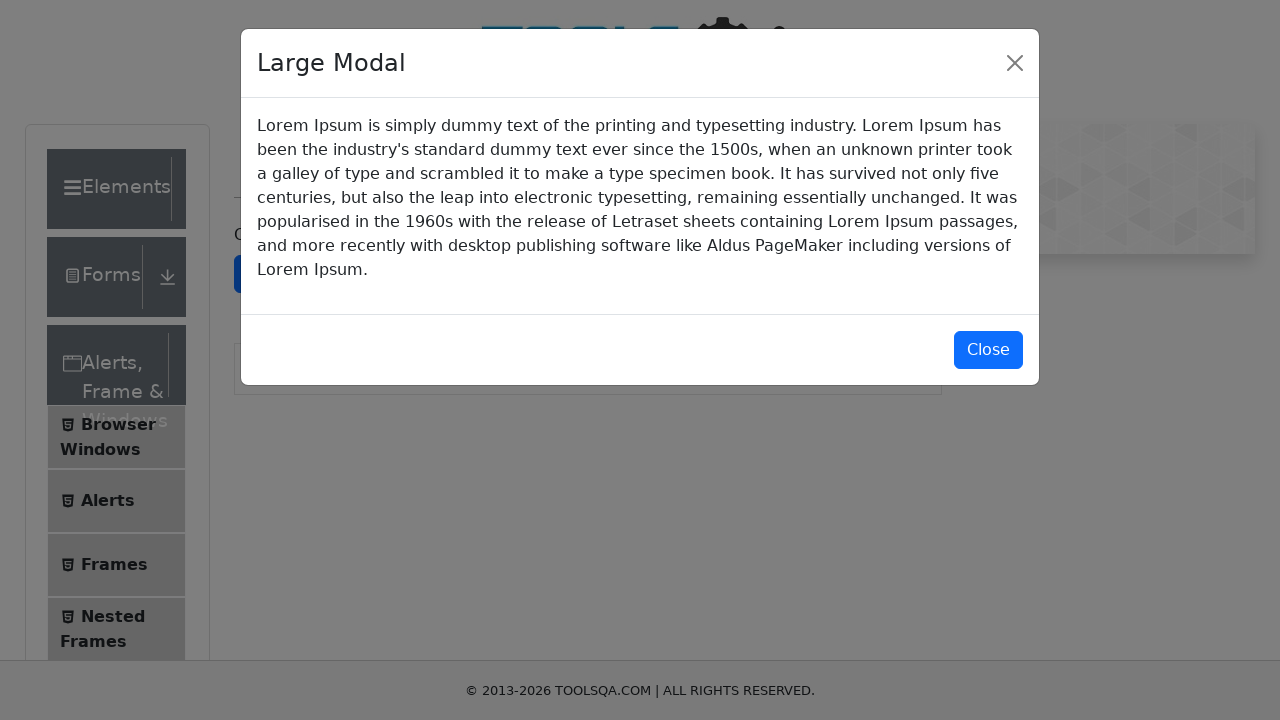

Clicked button to close large modal dialog at (988, 350) on #closeLargeModal
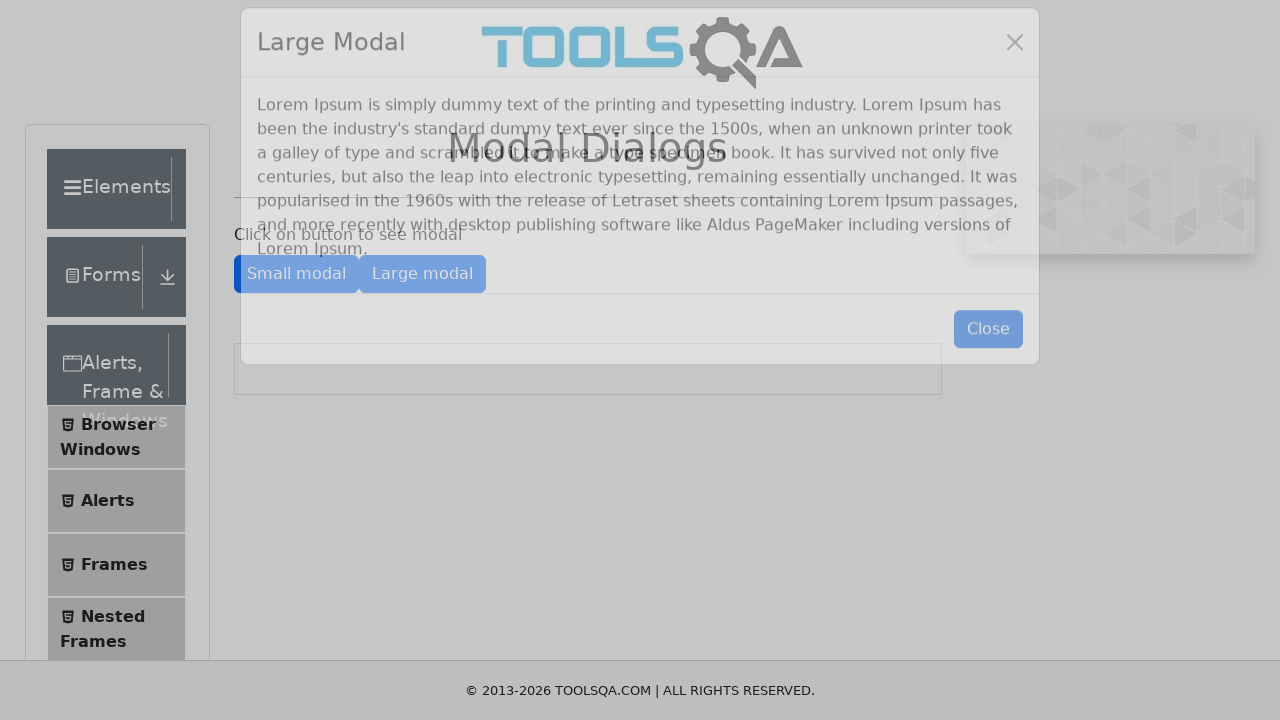

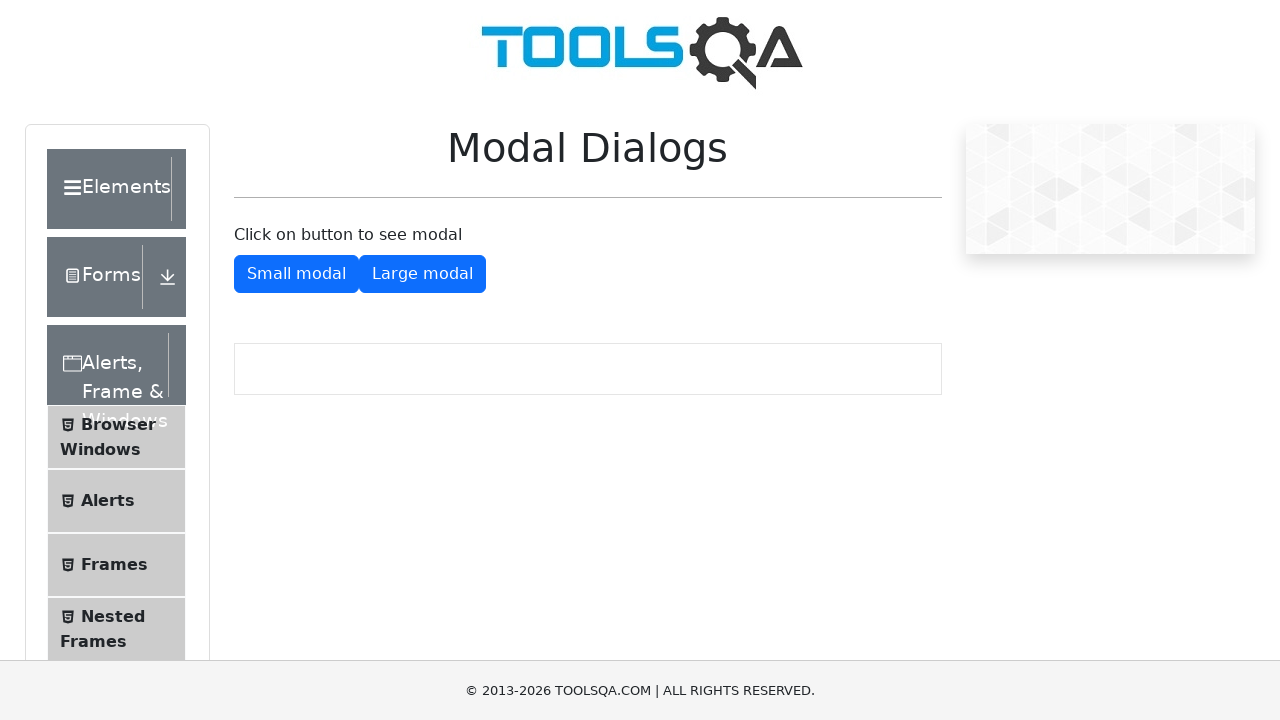